Tests Python.org search functionality by entering "pycon" in the search box (marked as skip in original but still a valid test)

Starting URL: http://www.python.org

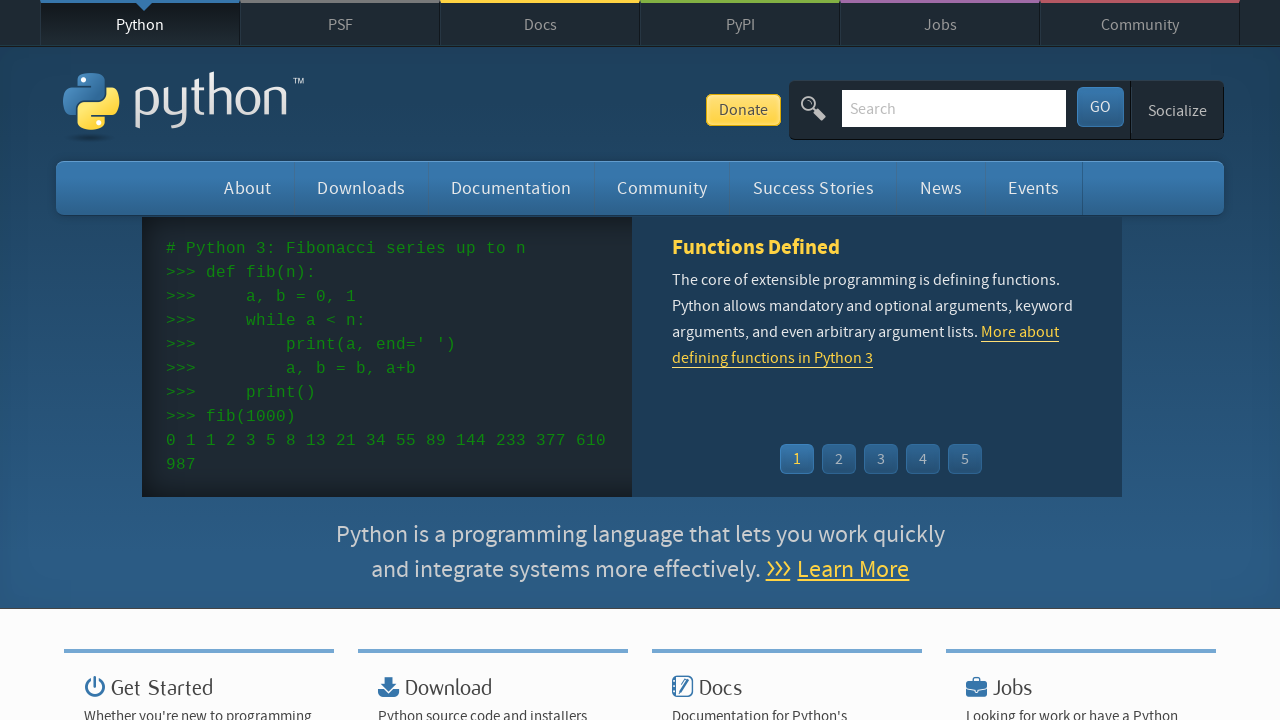

Located search input field by name attribute 'q'
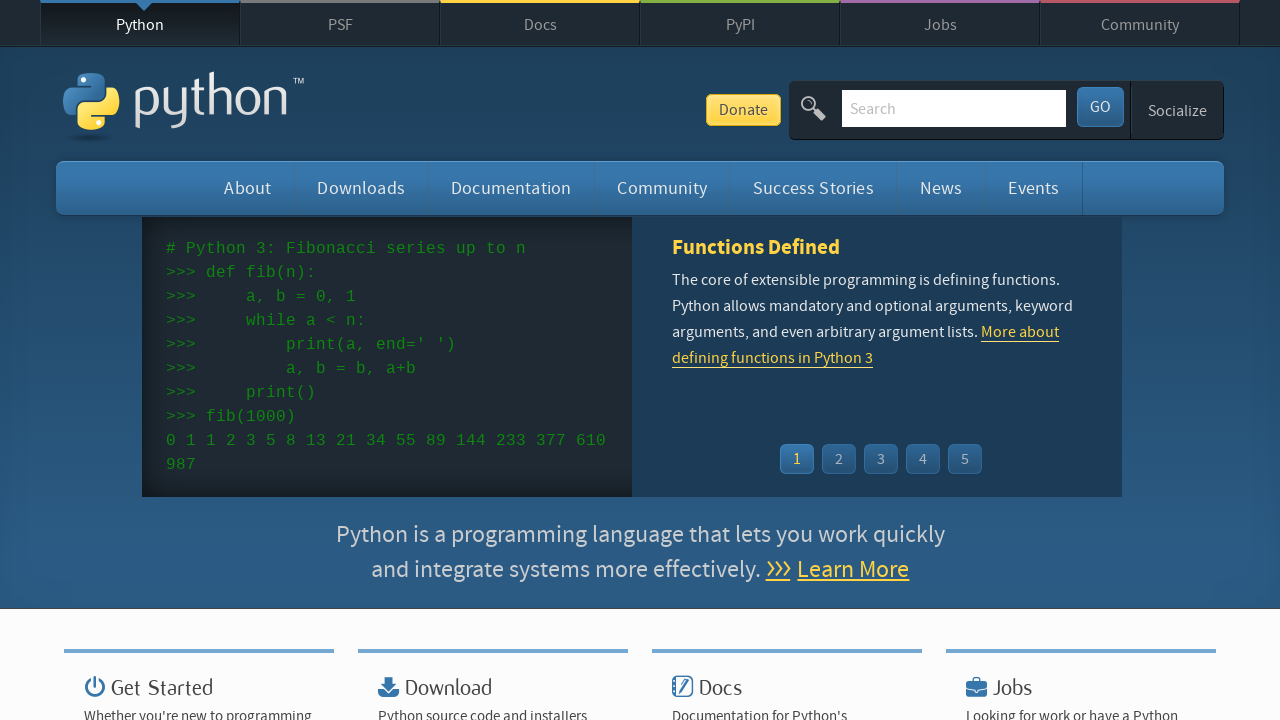

Cleared search input field on input[name='q']
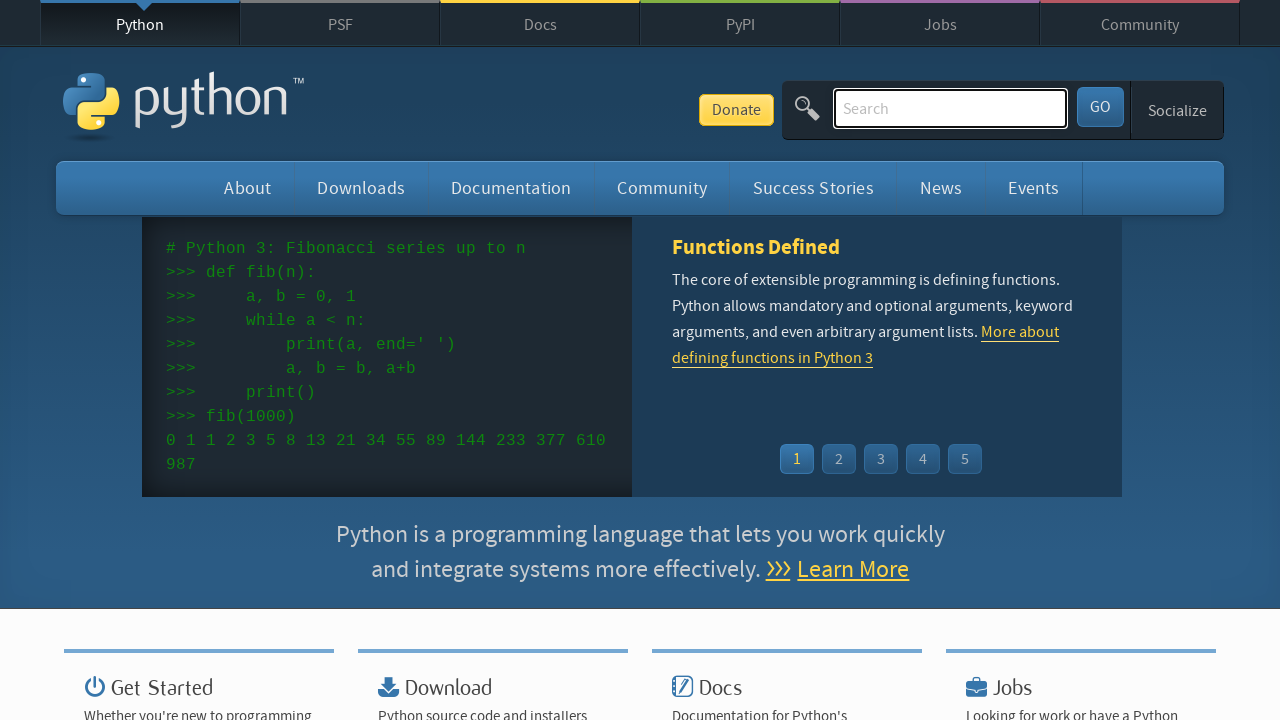

Entered 'pycon' into search field on input[name='q']
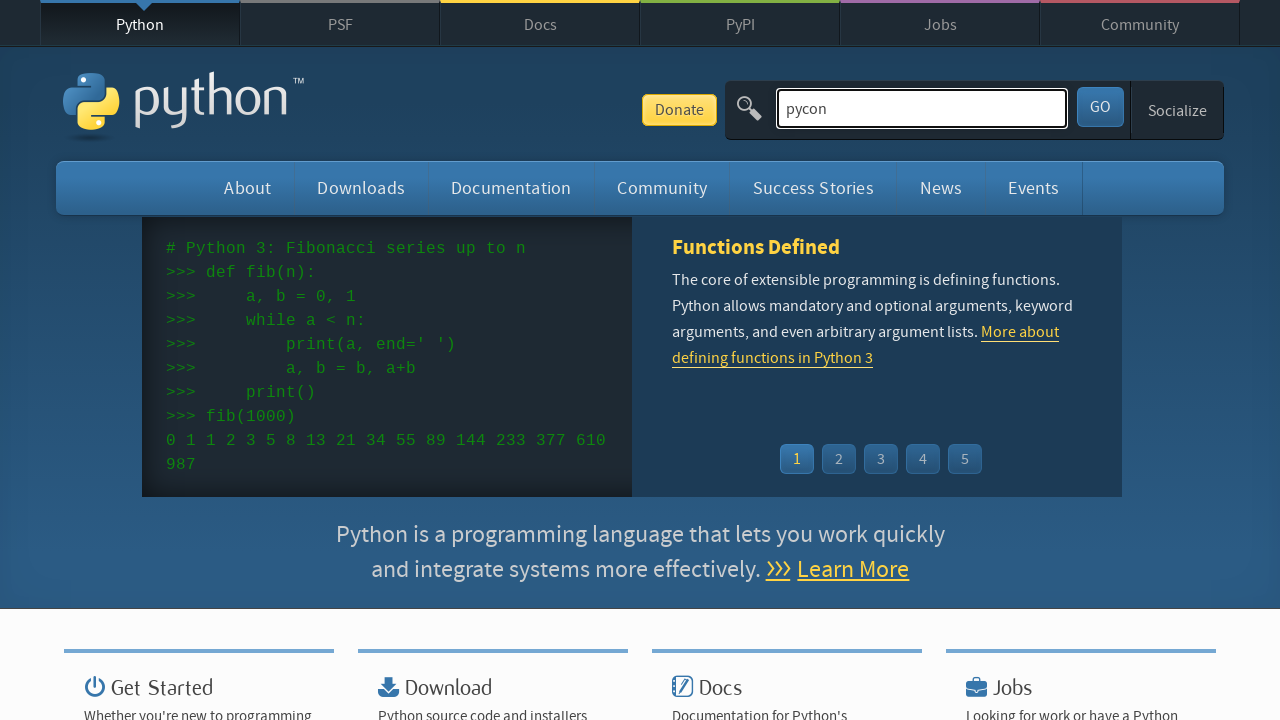

Pressed Enter to submit search for 'pycon' on input[name='q']
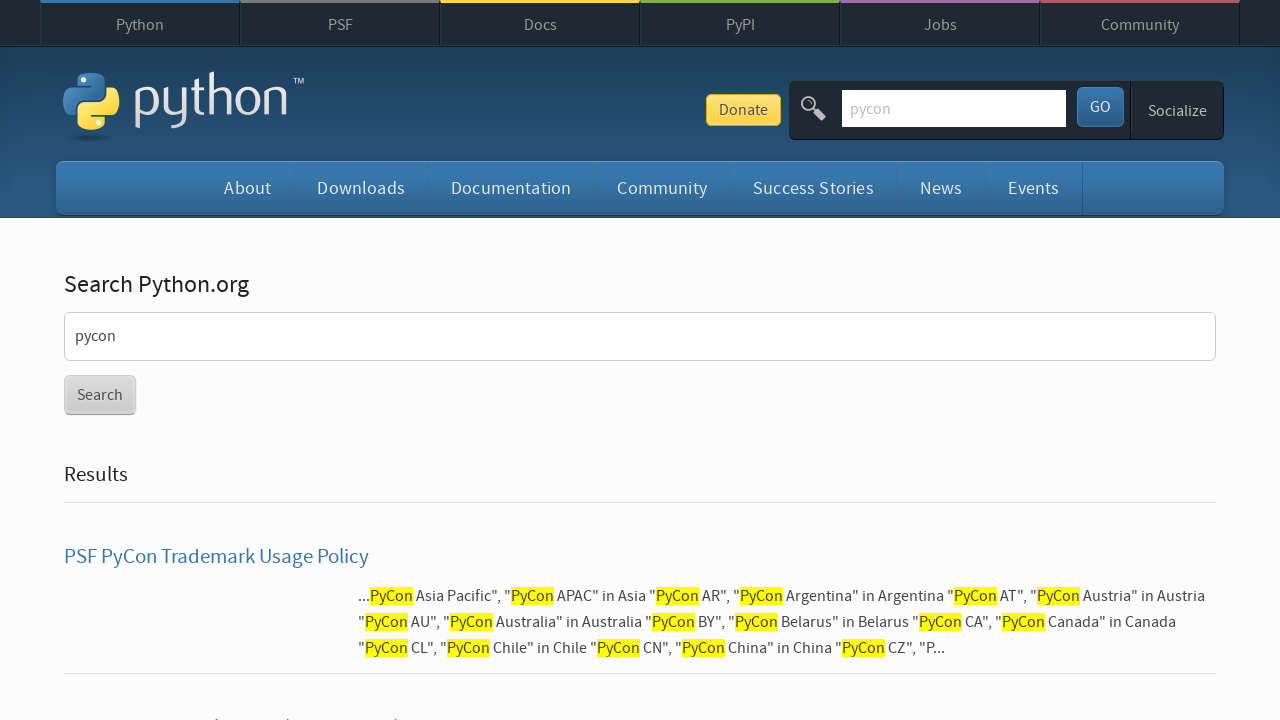

Waited for search results page to load (networkidle)
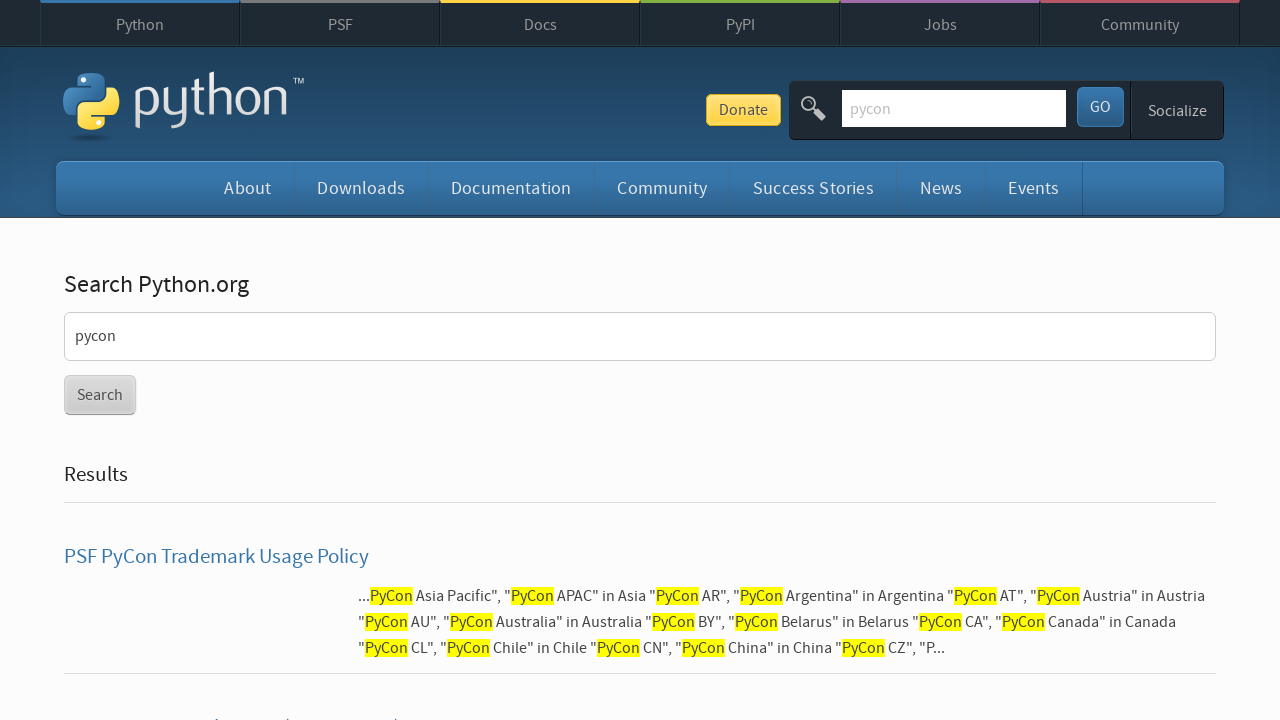

Verified that search results were returned (no 'No results found' message)
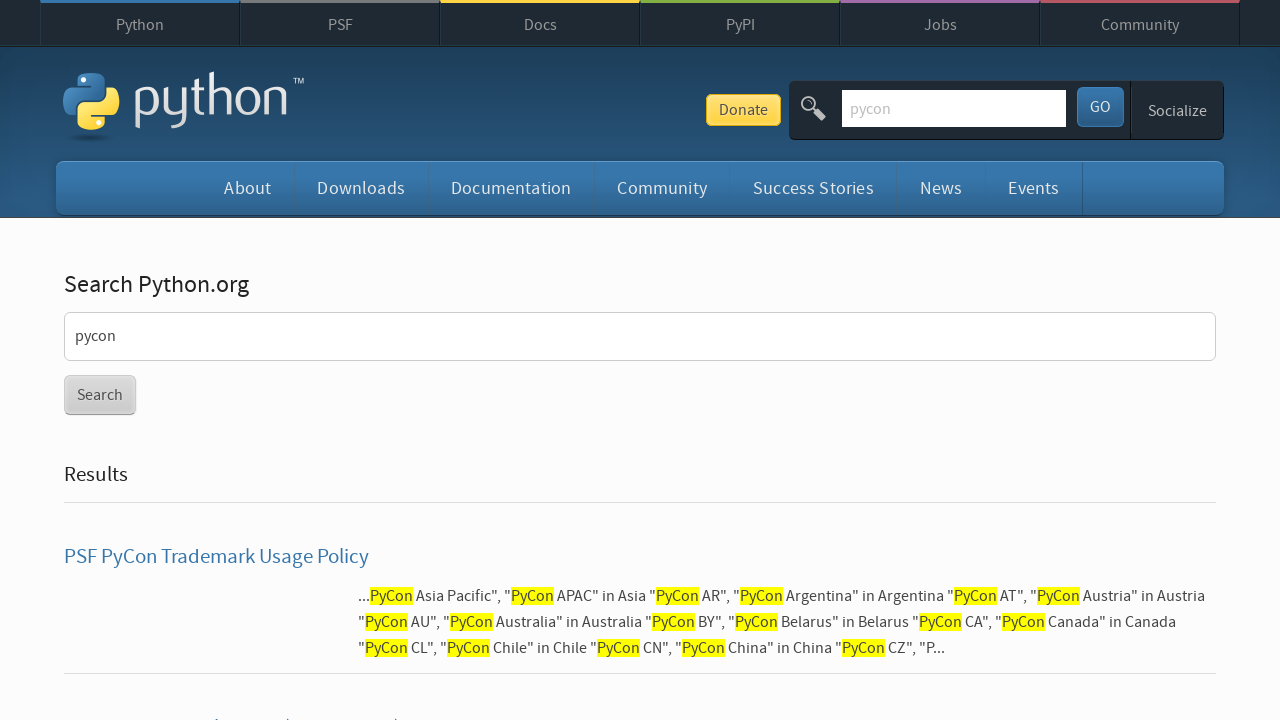

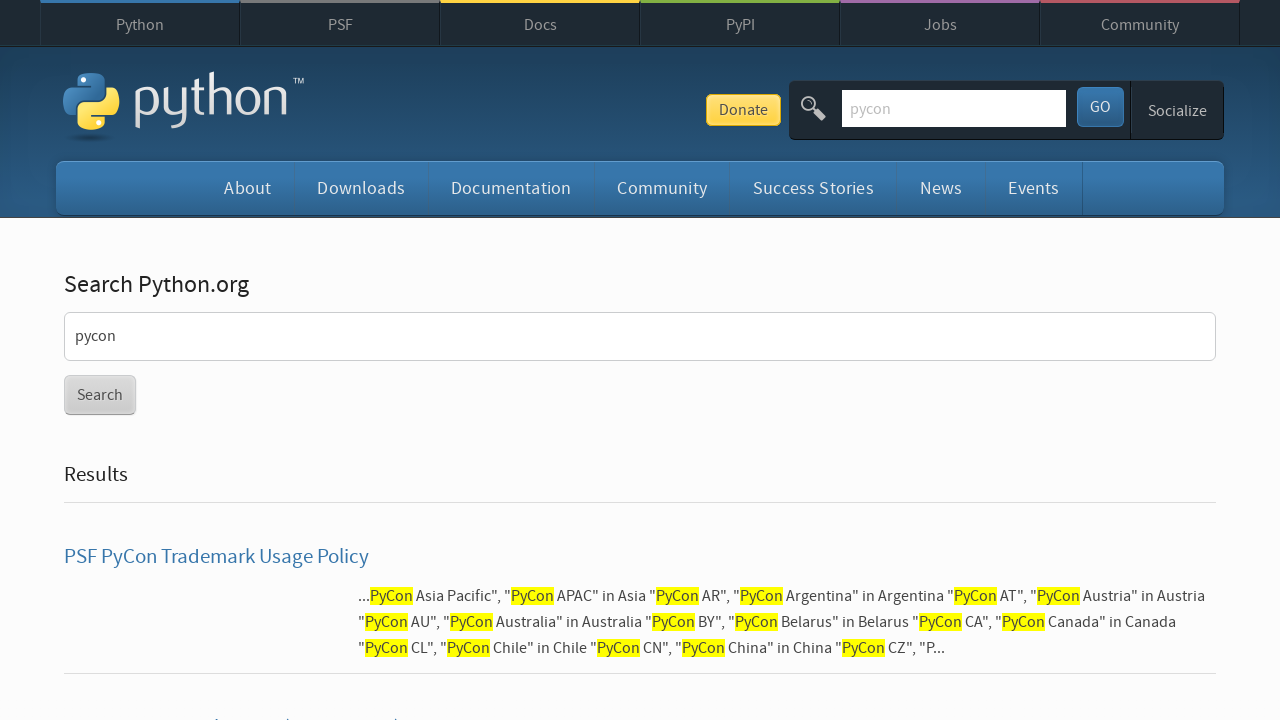